Tests navigation to the Overview page from the Selenium documentation sidebar

Starting URL: https://www.selenium.dev/documentation/

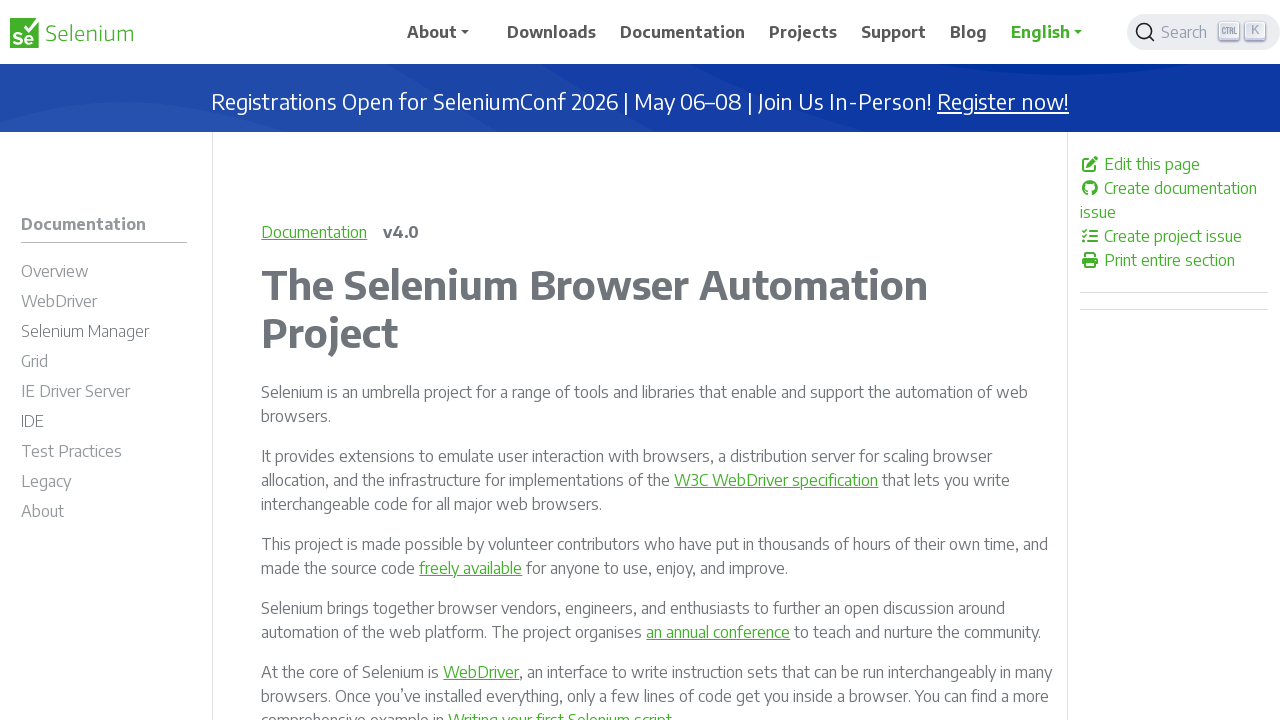

Clicked on Overview link in the Selenium documentation sidebar at (55, 271) on text=Overview
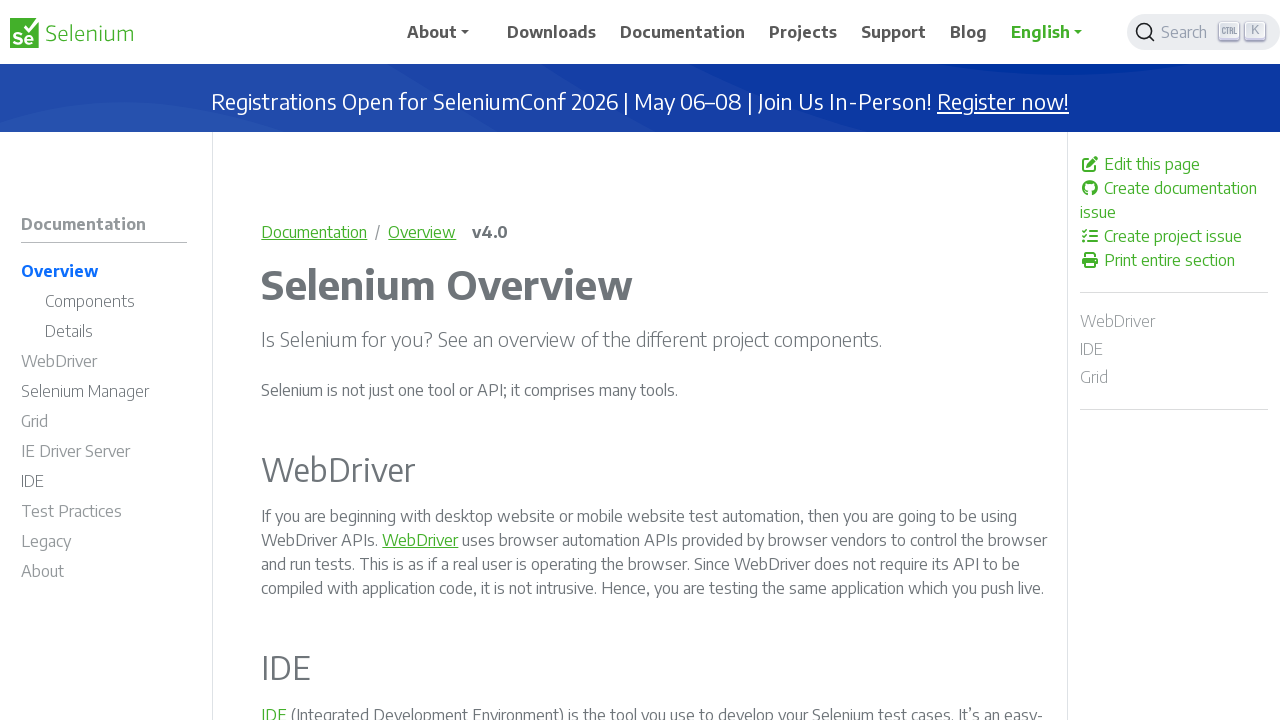

Verified navigation to Overview page at https://www.selenium.dev/documentation/overview/
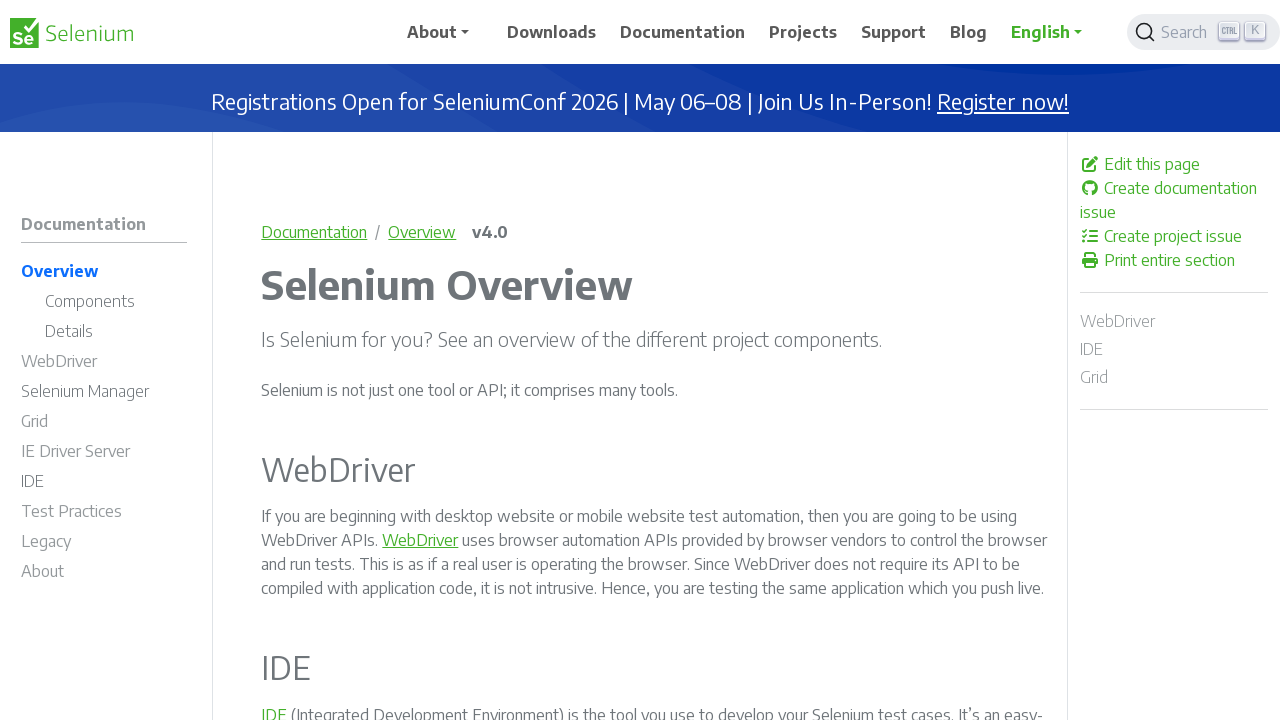

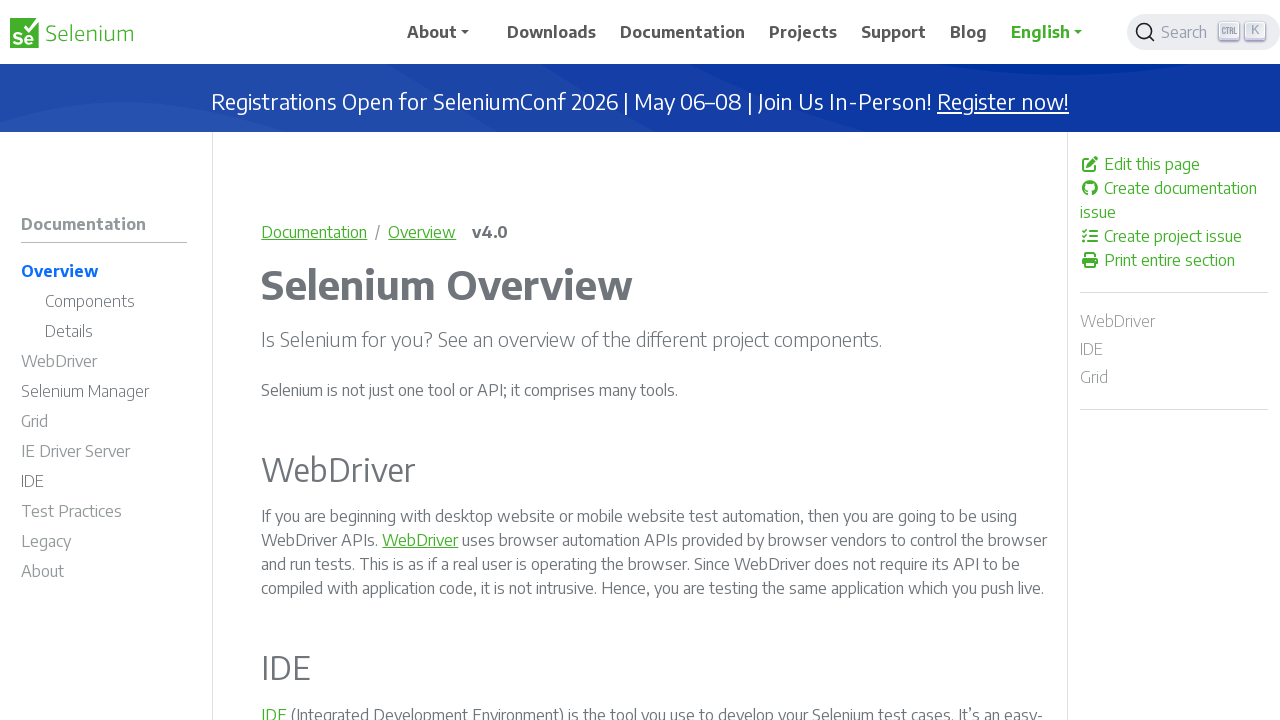